Tests appending text to existing content in the occupation field

Starting URL: http://watir.com/examples/forms_with_input_elements.html

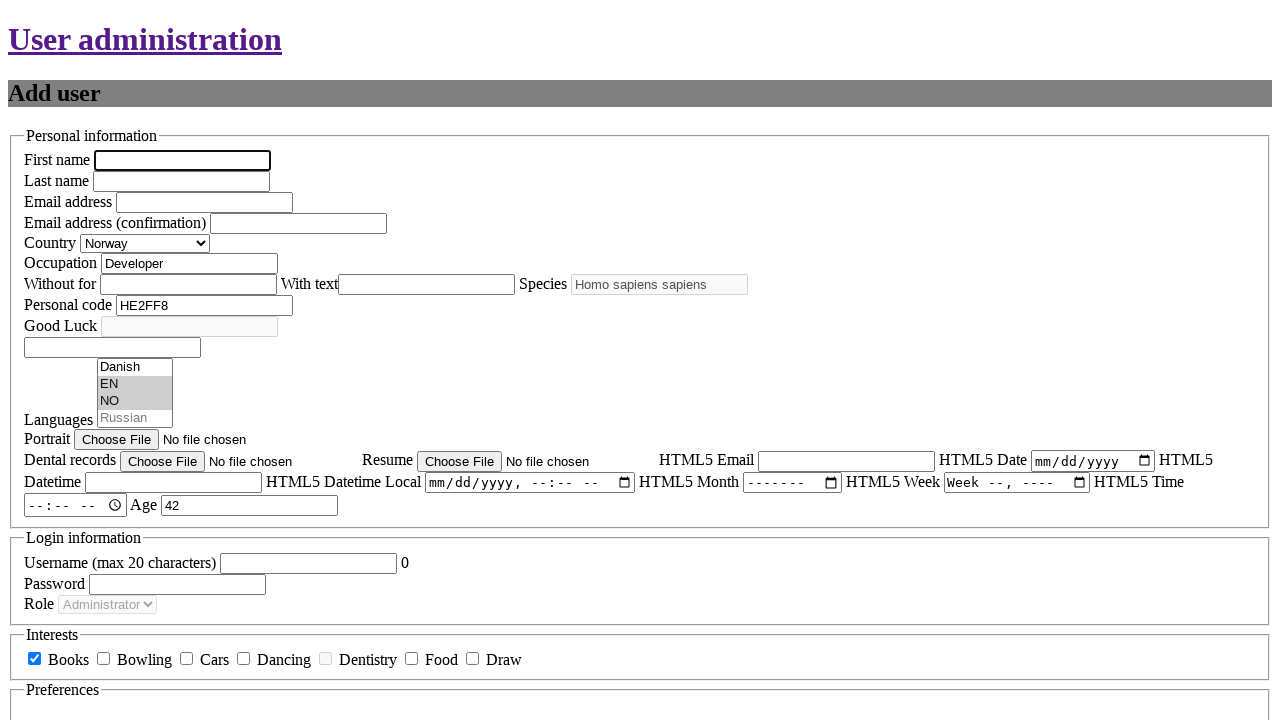

Navigated to forms with input elements page
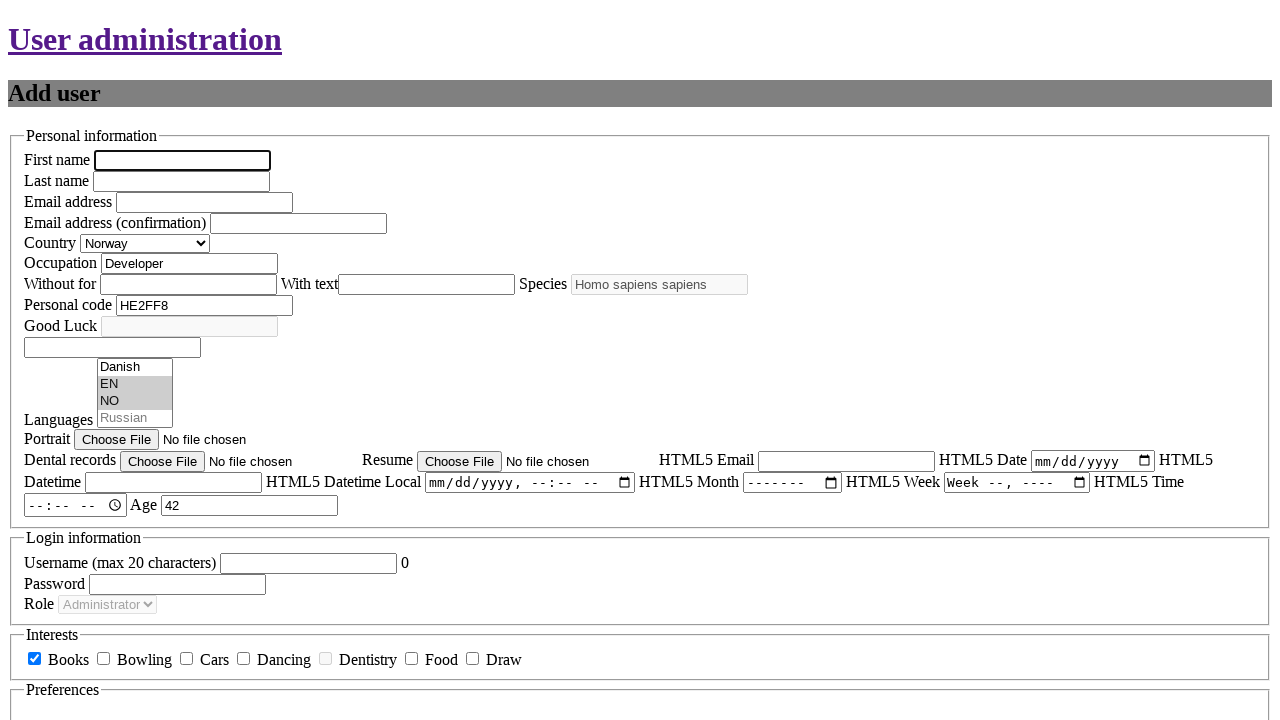

Retrieved current value from occupation field
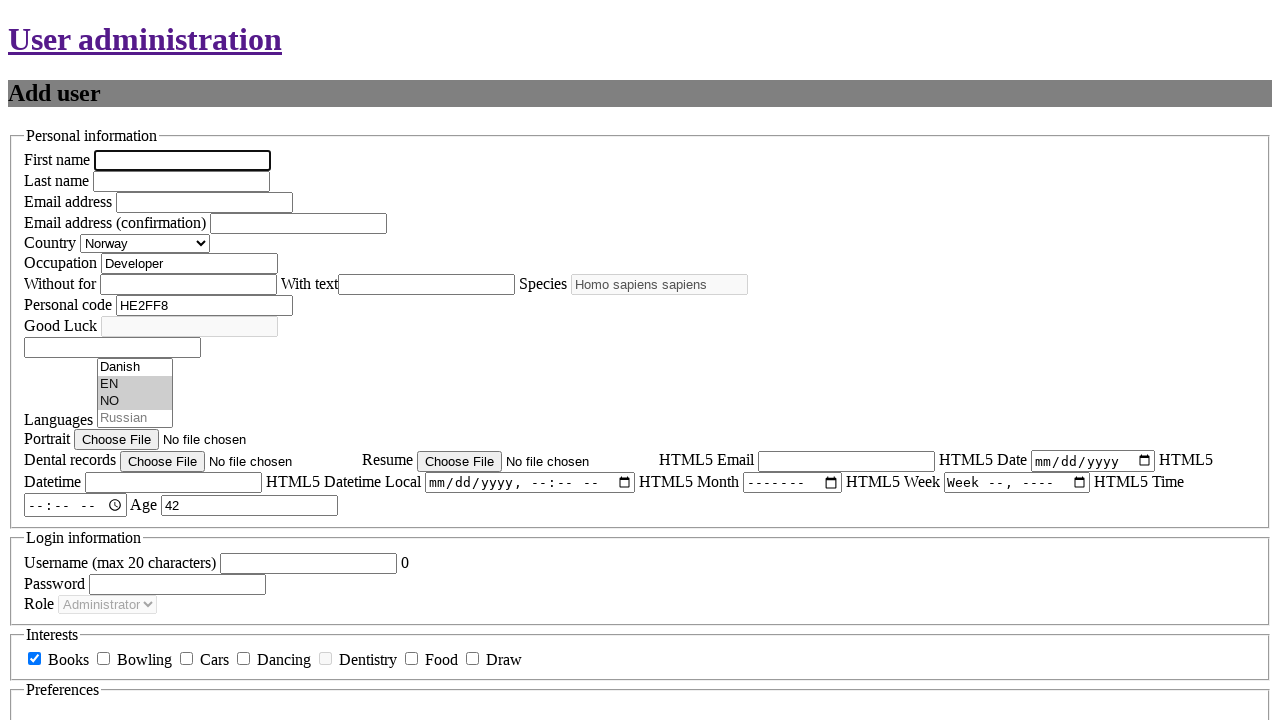

Appended 's are boring' to existing occupation field content on #new_user_occupation
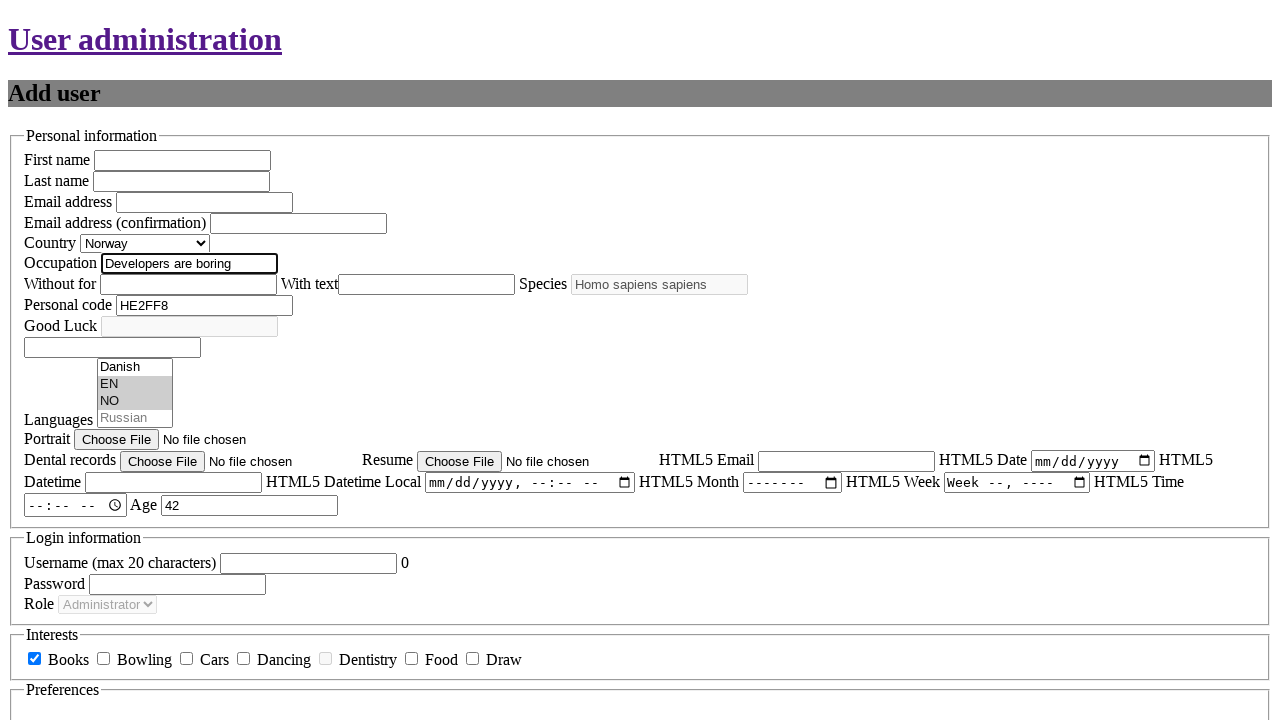

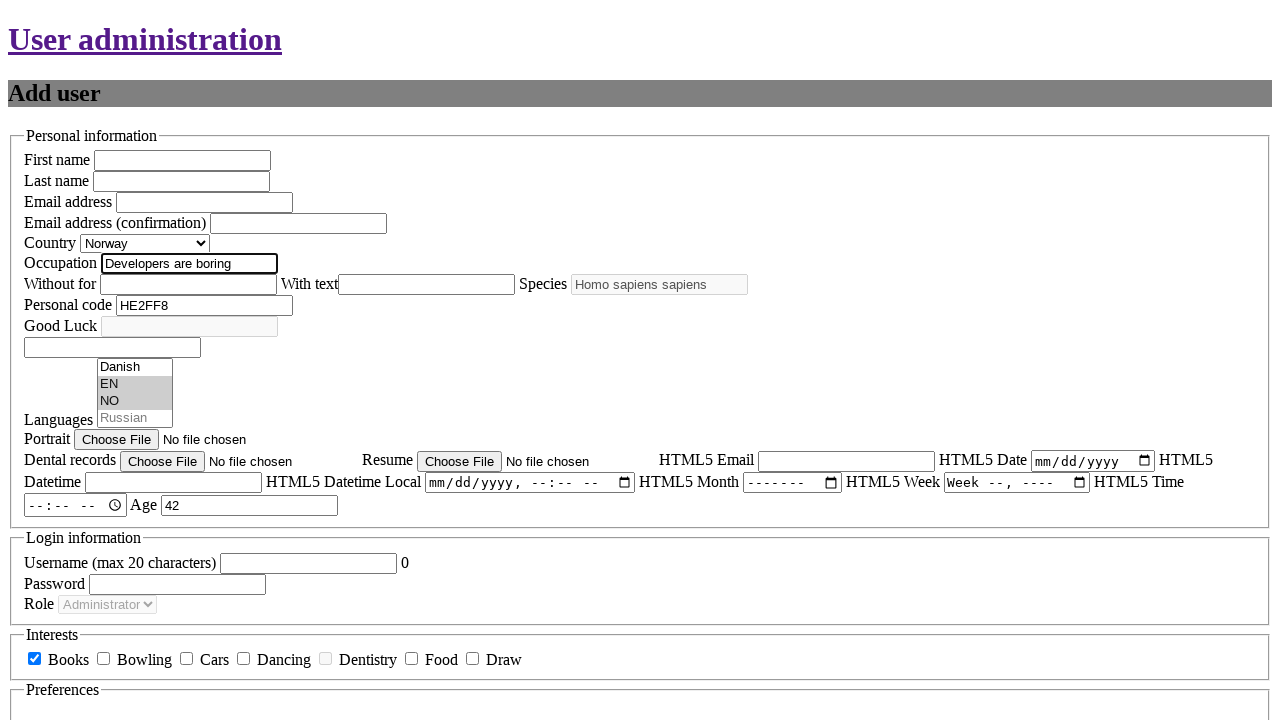